Navigates to an e-commerce website, locates category elements, verifies there are 3 categories, and prints their names

Starting URL: https://www.automationexercise.com/

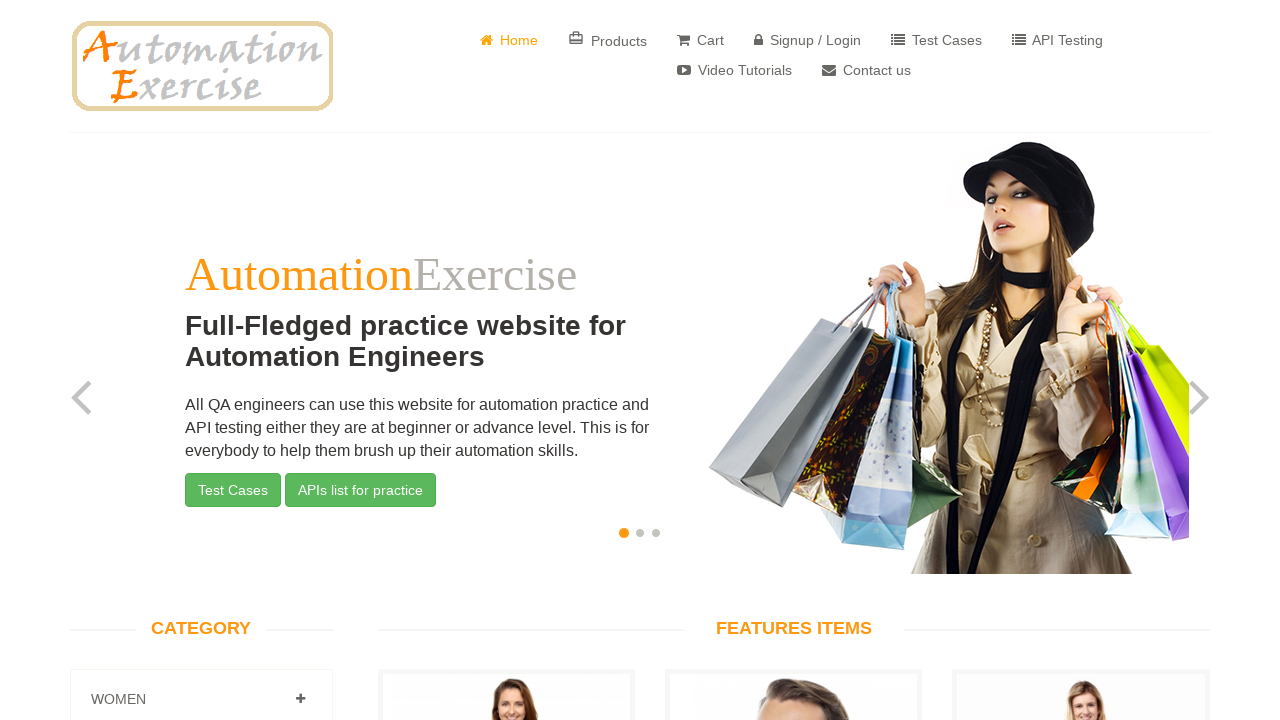

Waited for category elements (.panel-title) to be visible
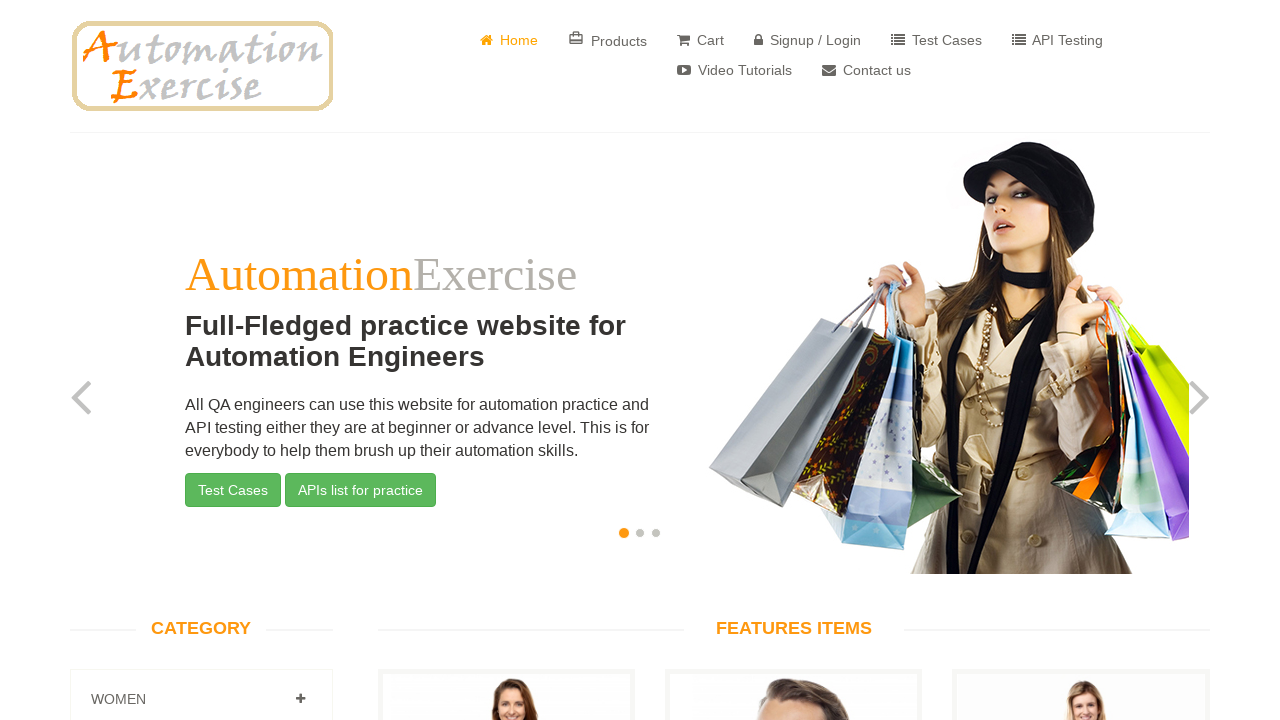

Located all category elements
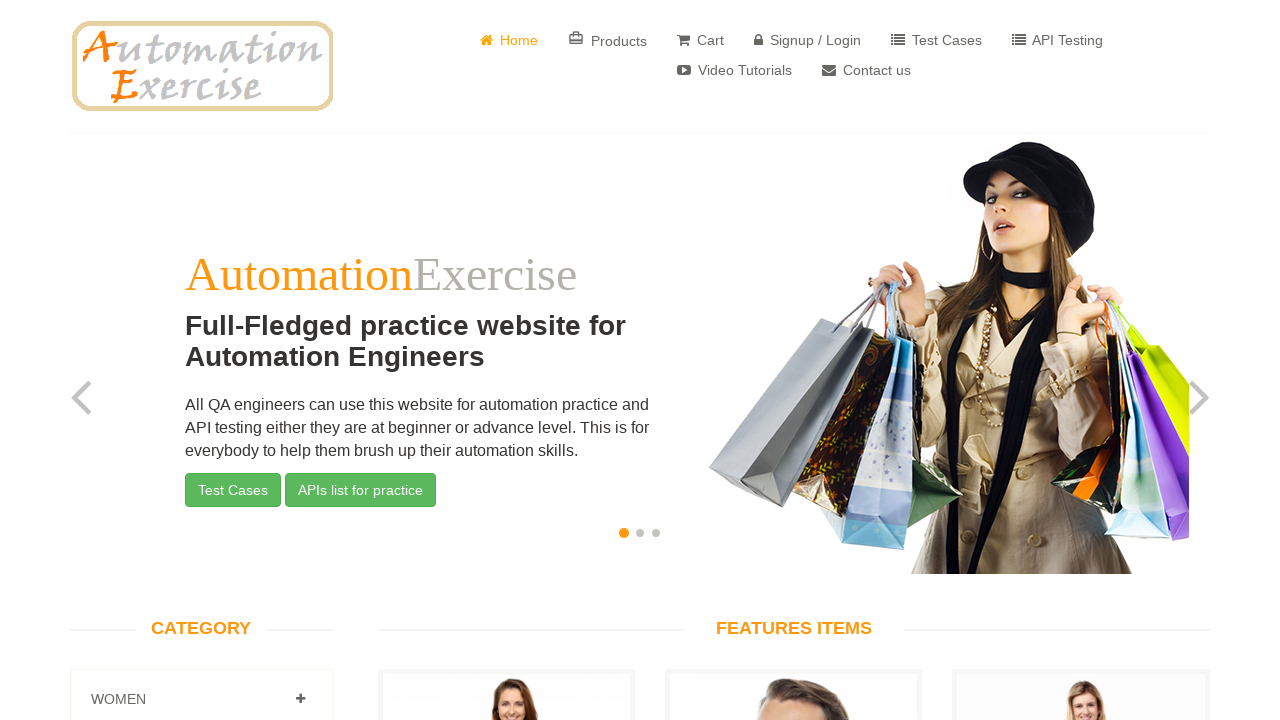

Verified category count: expected 3, actual 3
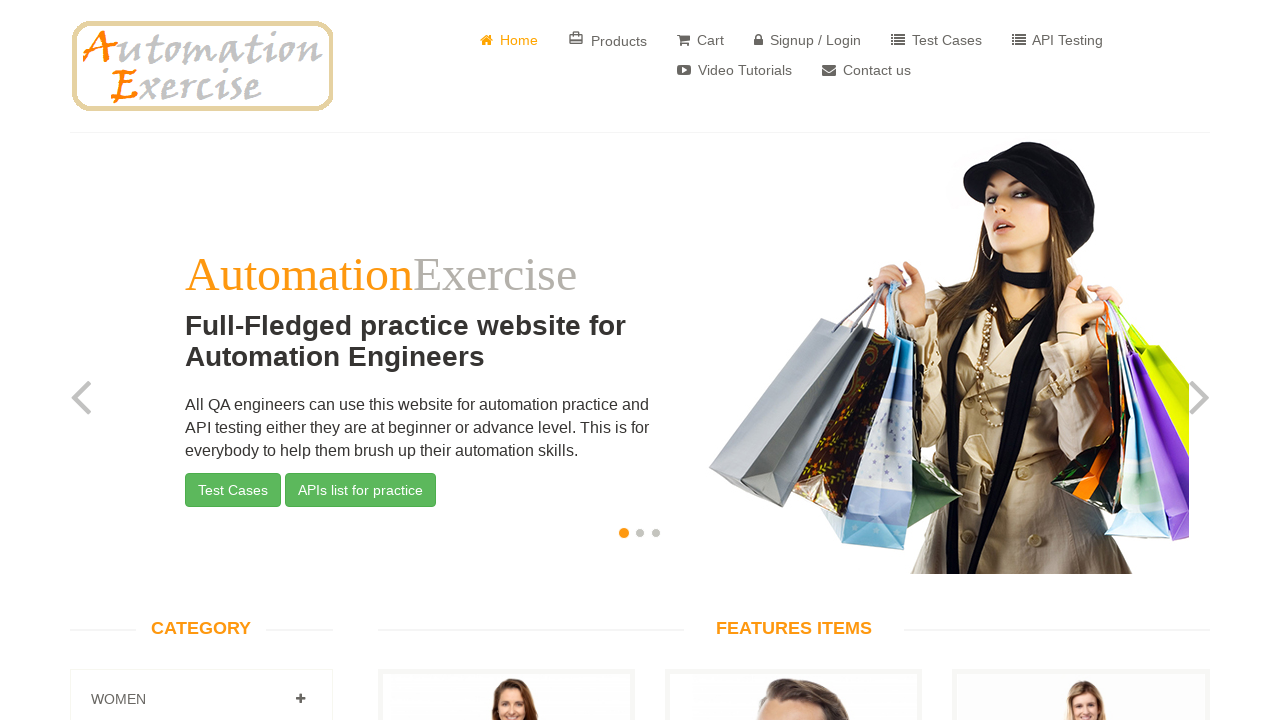

Retrieved and printed all category names
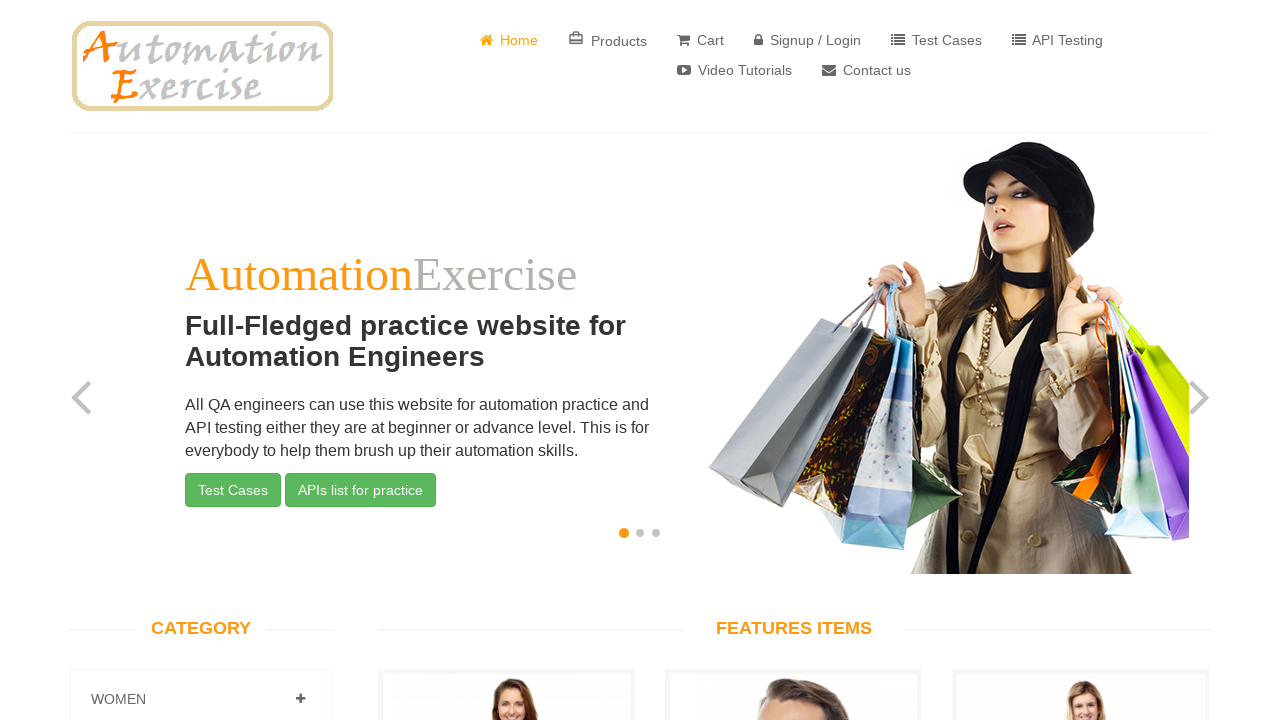

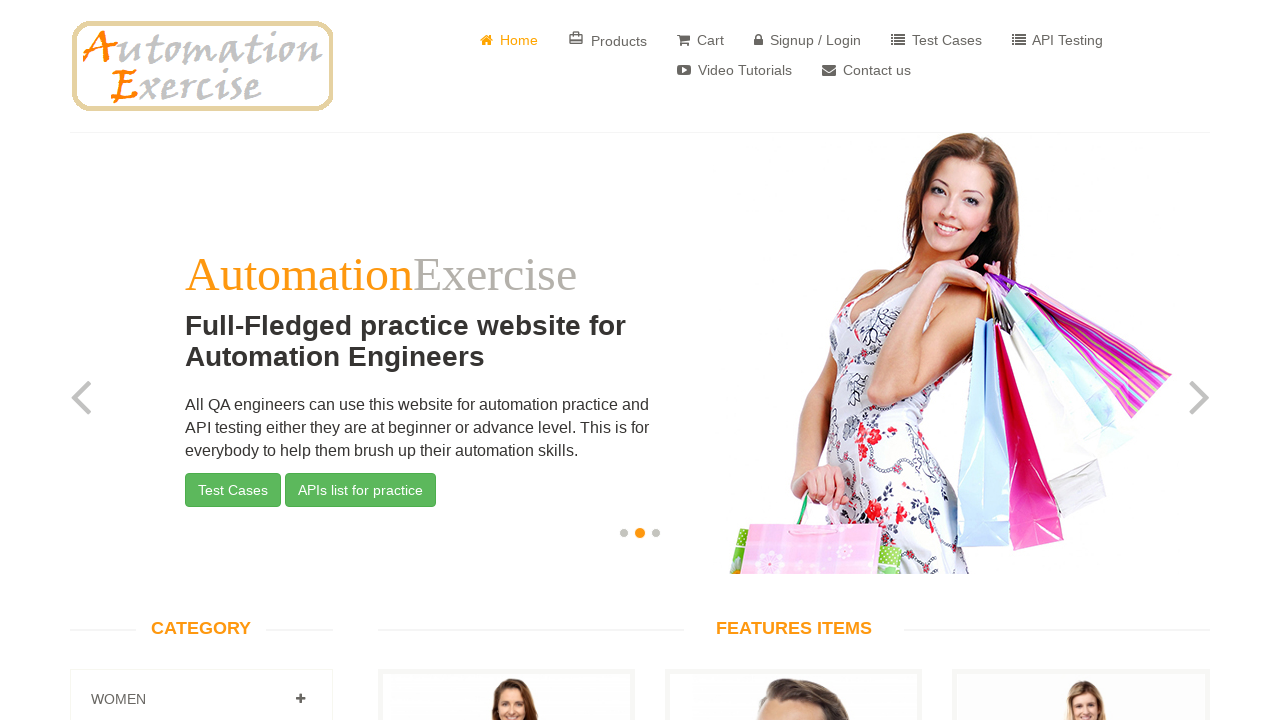